Tests the jQuery UI resizable widget by switching to the demo iframe and dragging the resizable element to increase its size by 500px horizontally and 400px vertically.

Starting URL: https://jqueryui.com/resizable/

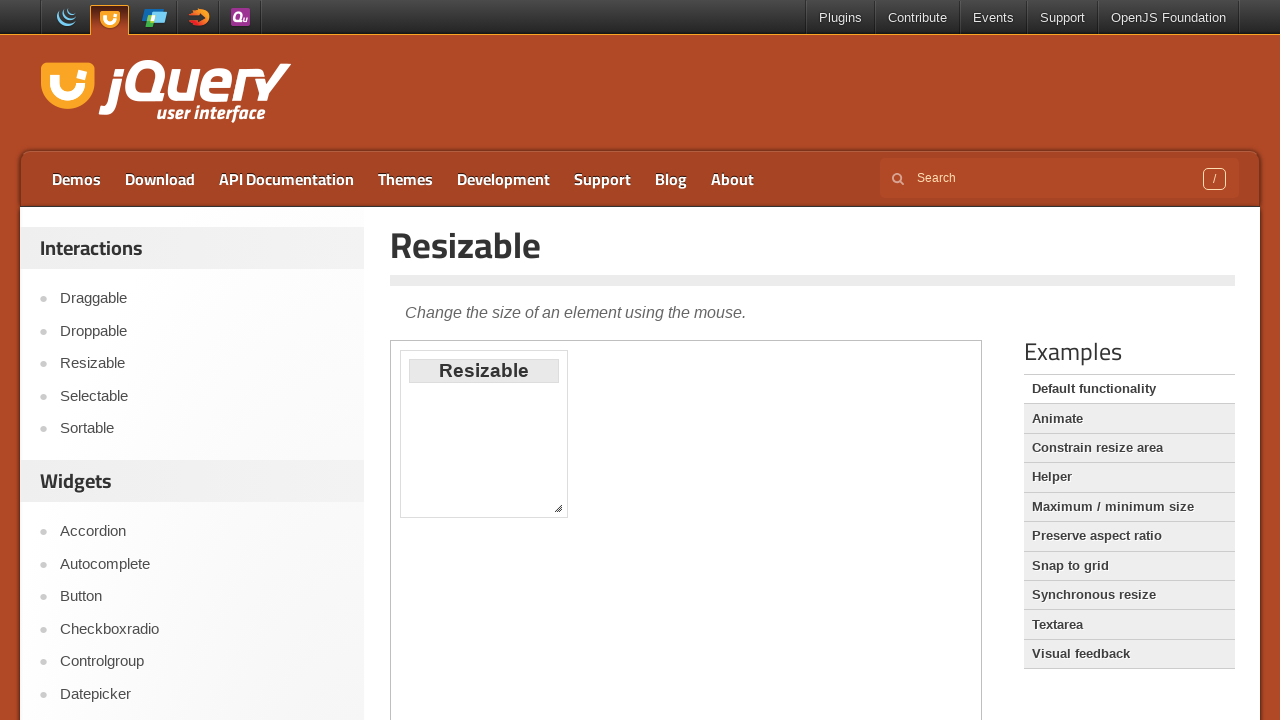

Located the demo iframe containing the resizable widget
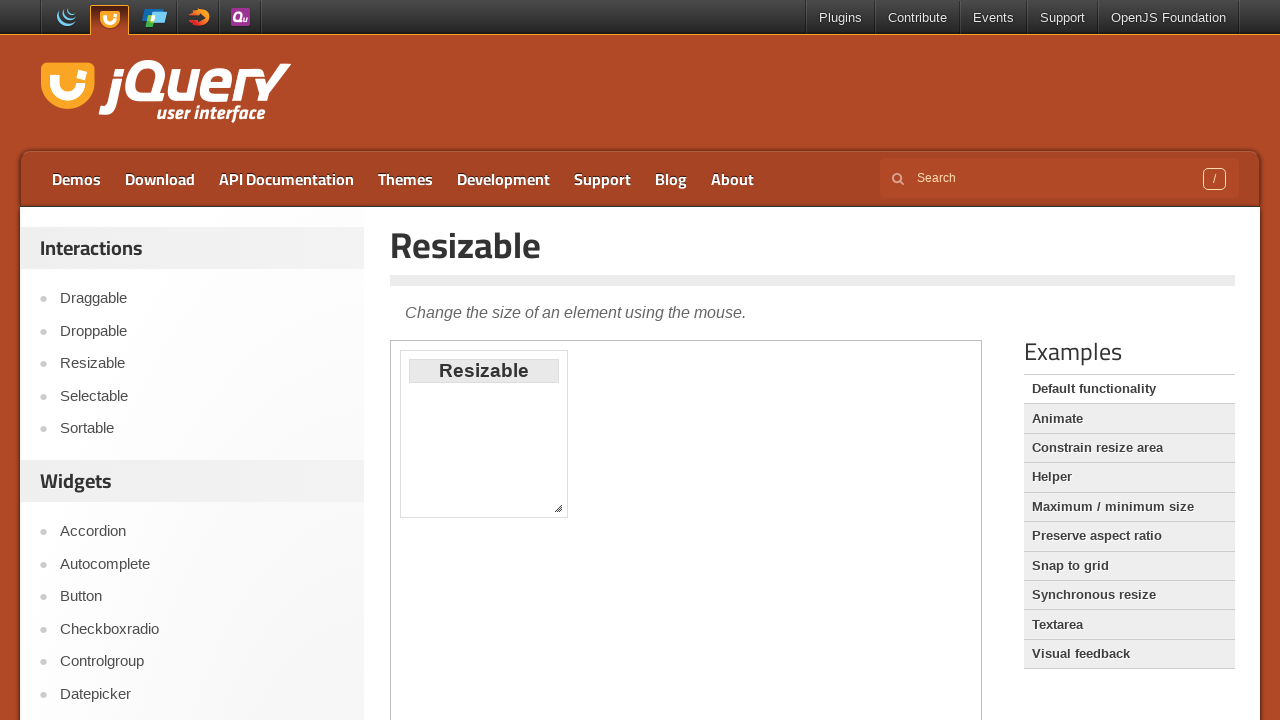

Located the resizable element within the iframe
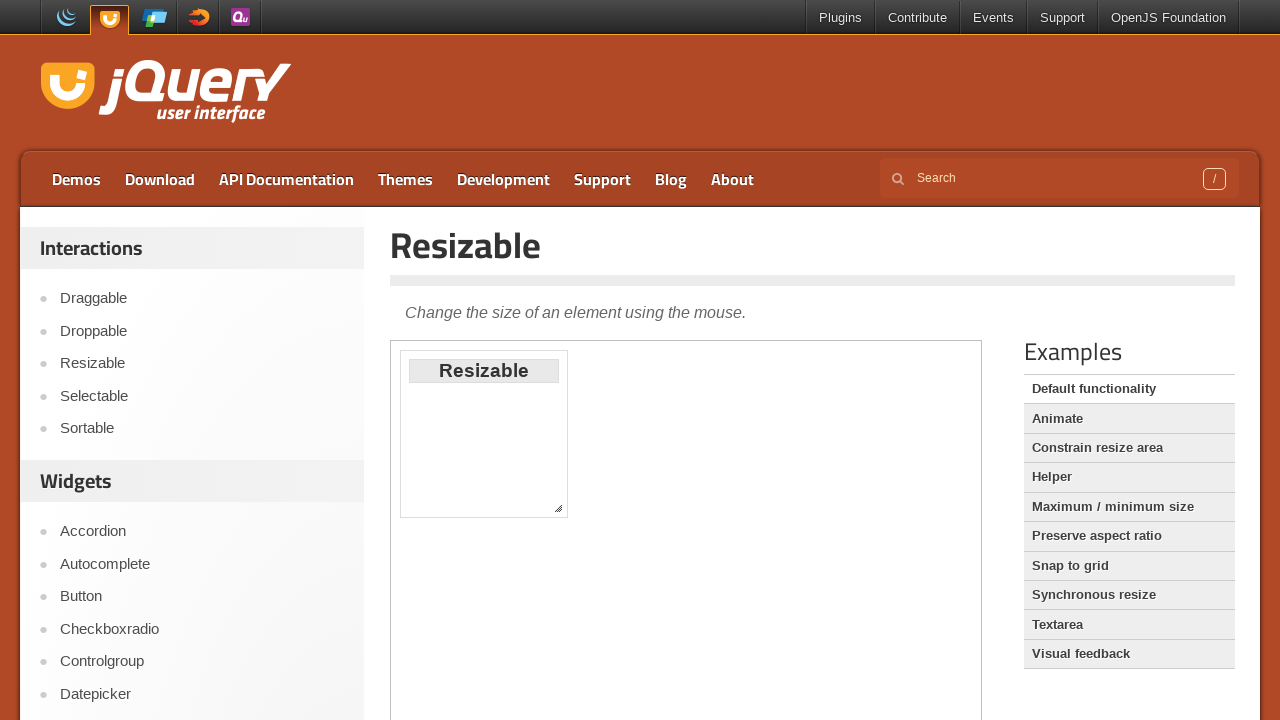

Resizable element became visible
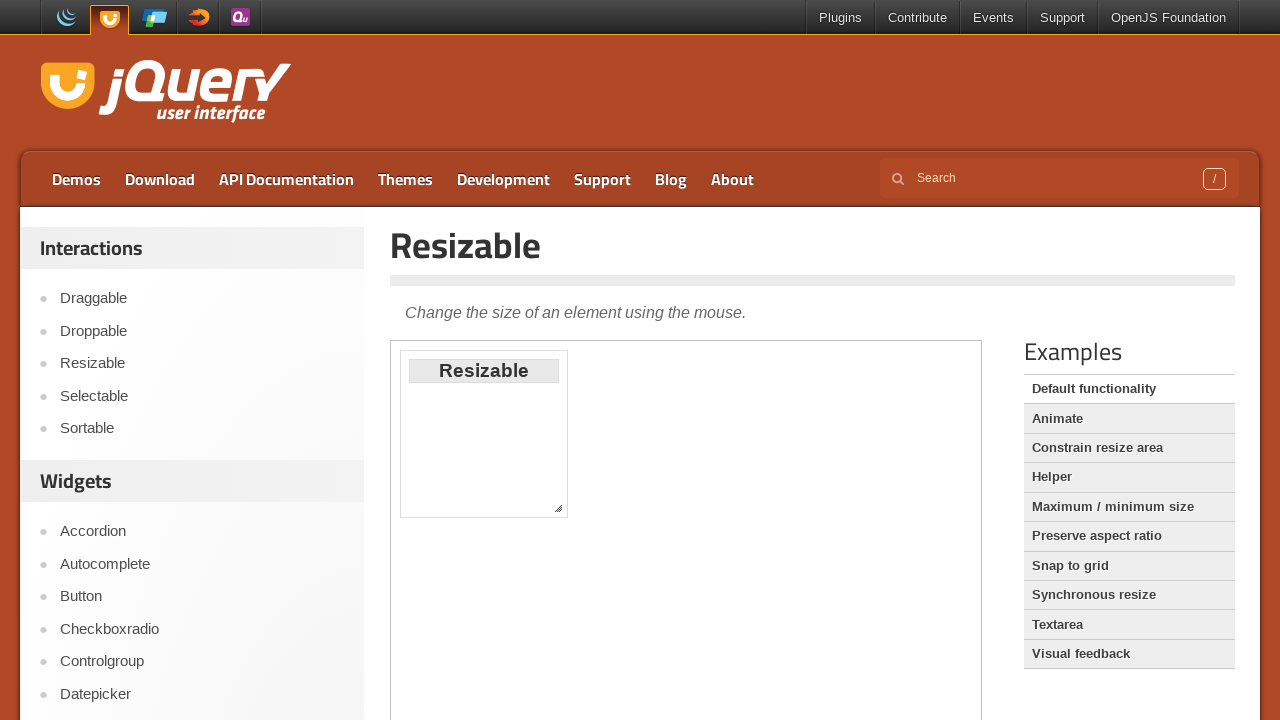

Retrieved bounding box of resizable element
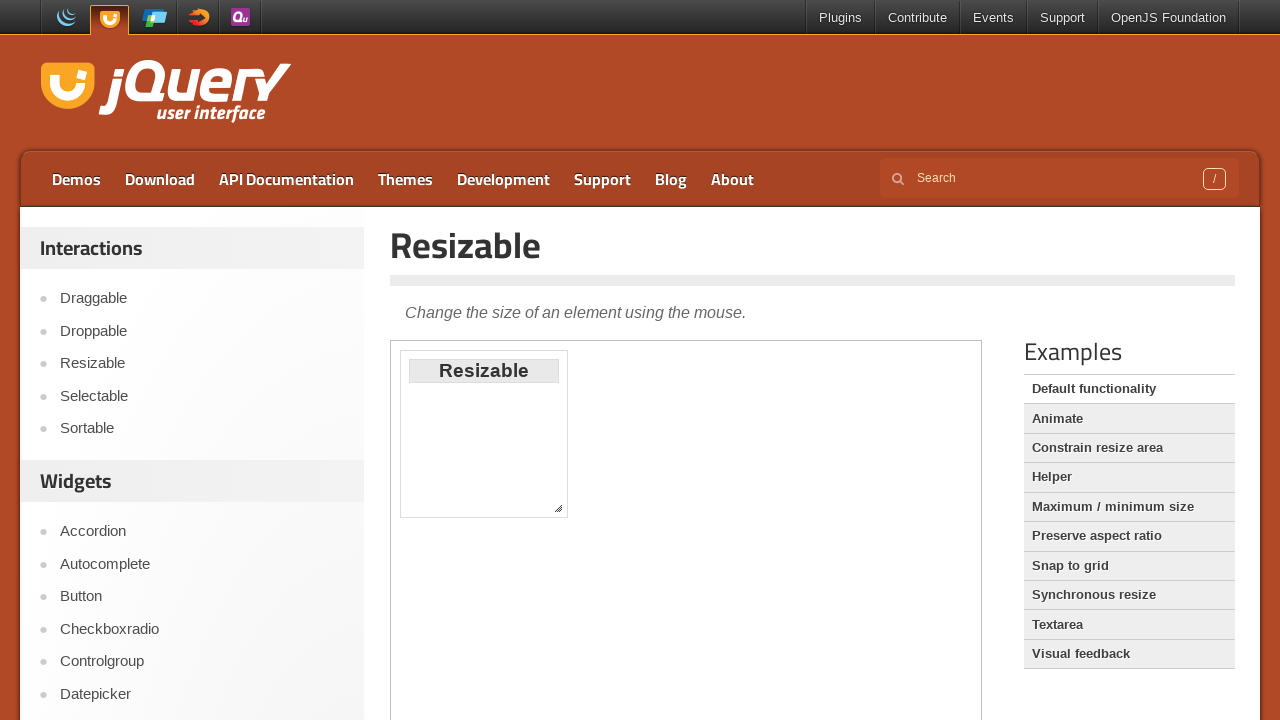

Moved mouse to the bottom-right corner resize handle at (563, 513)
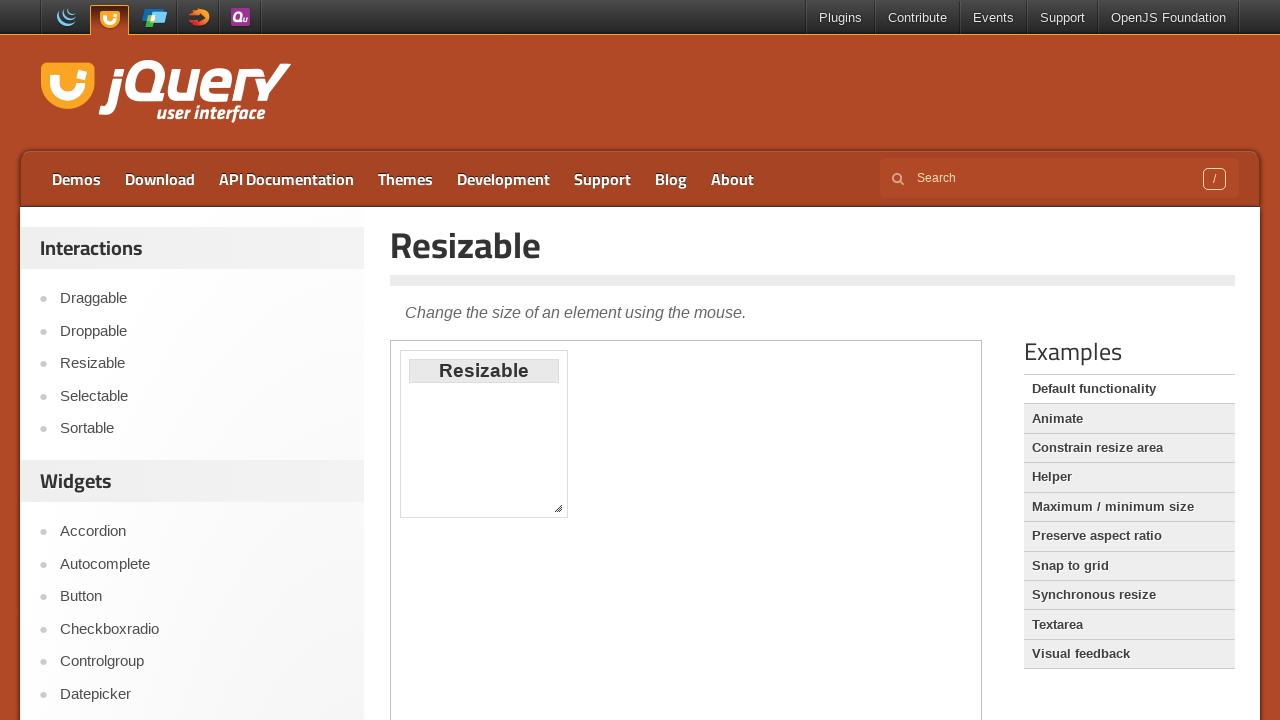

Pressed down mouse button on resize handle at (563, 513)
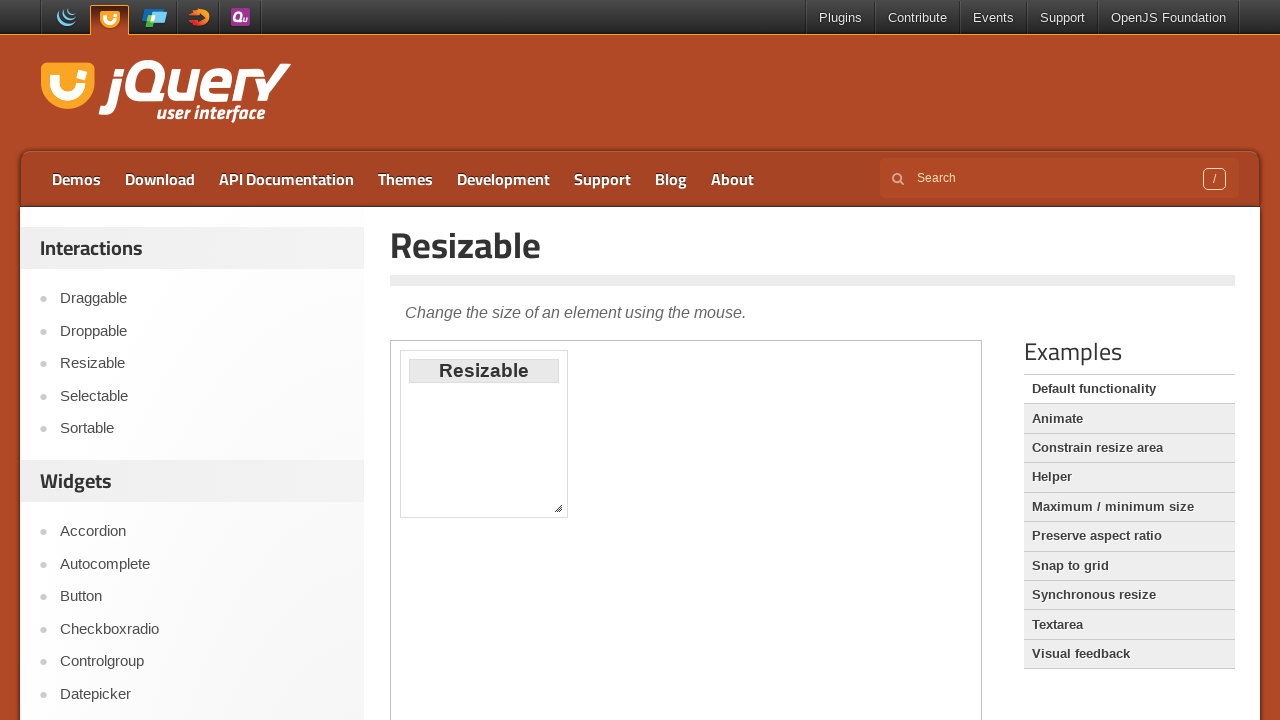

Dragged resize handle 500px horizontally and 400px vertically at (1063, 913)
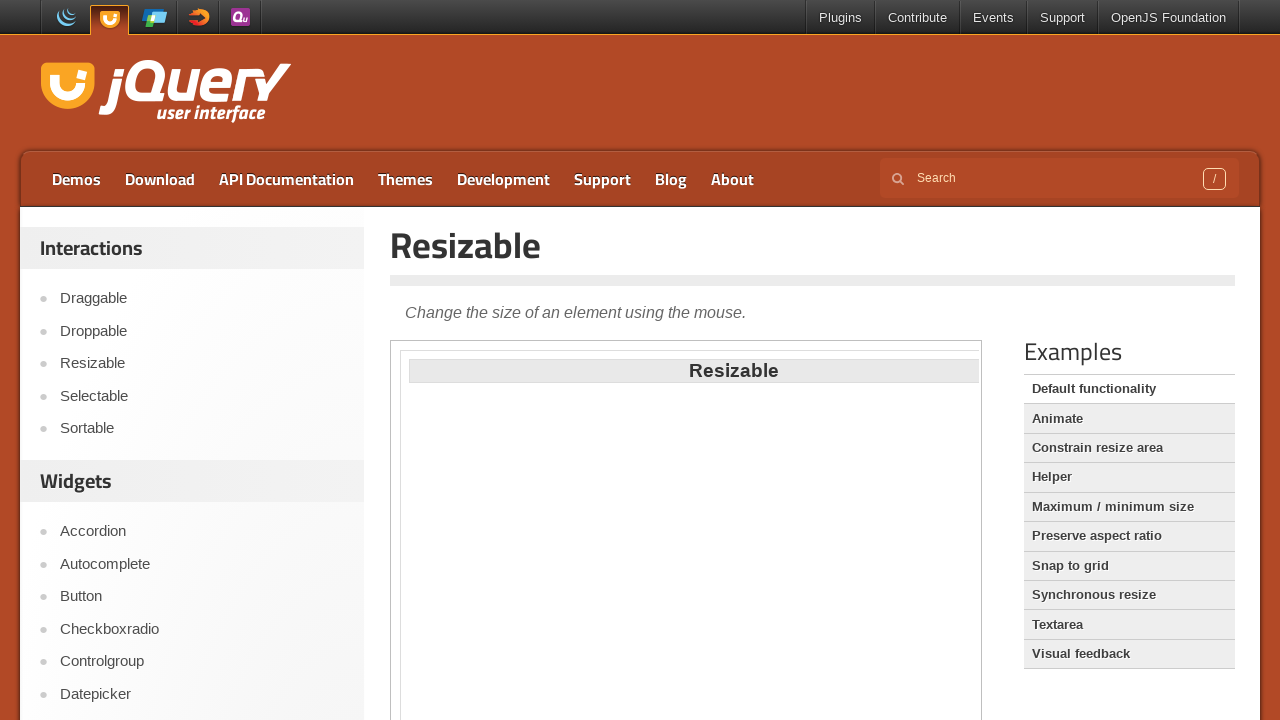

Released mouse button to complete resizing at (1063, 913)
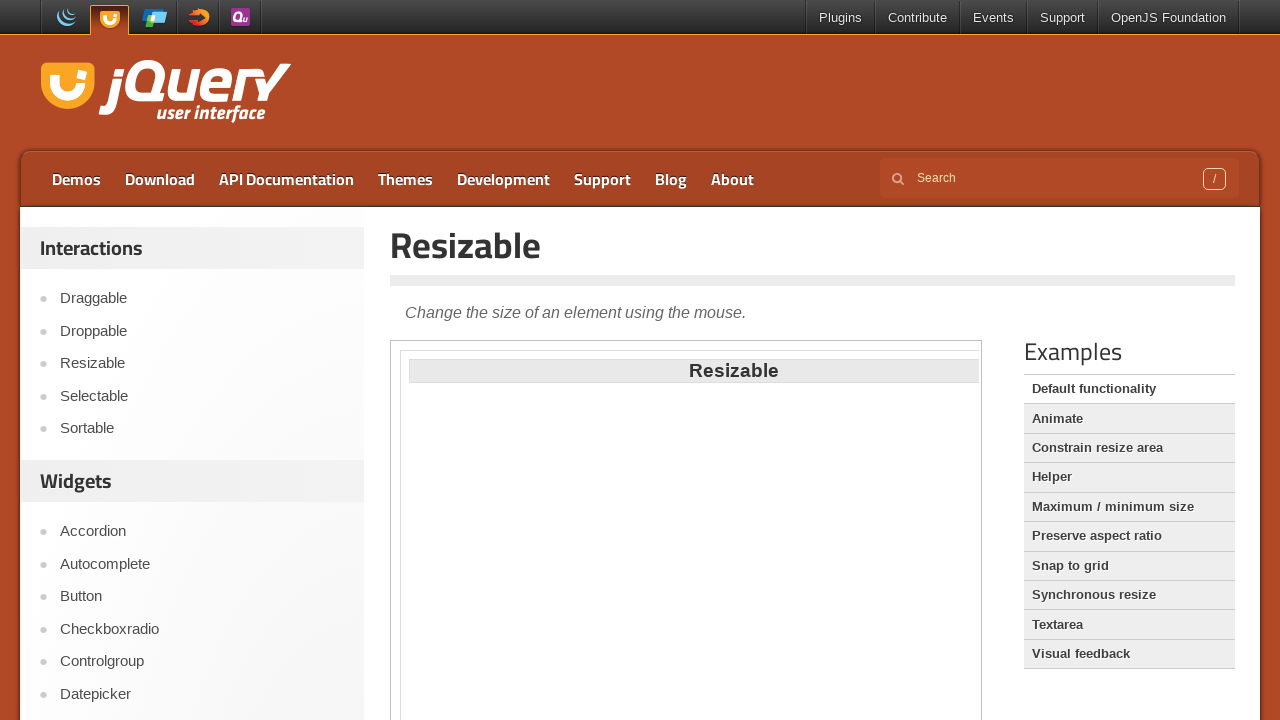

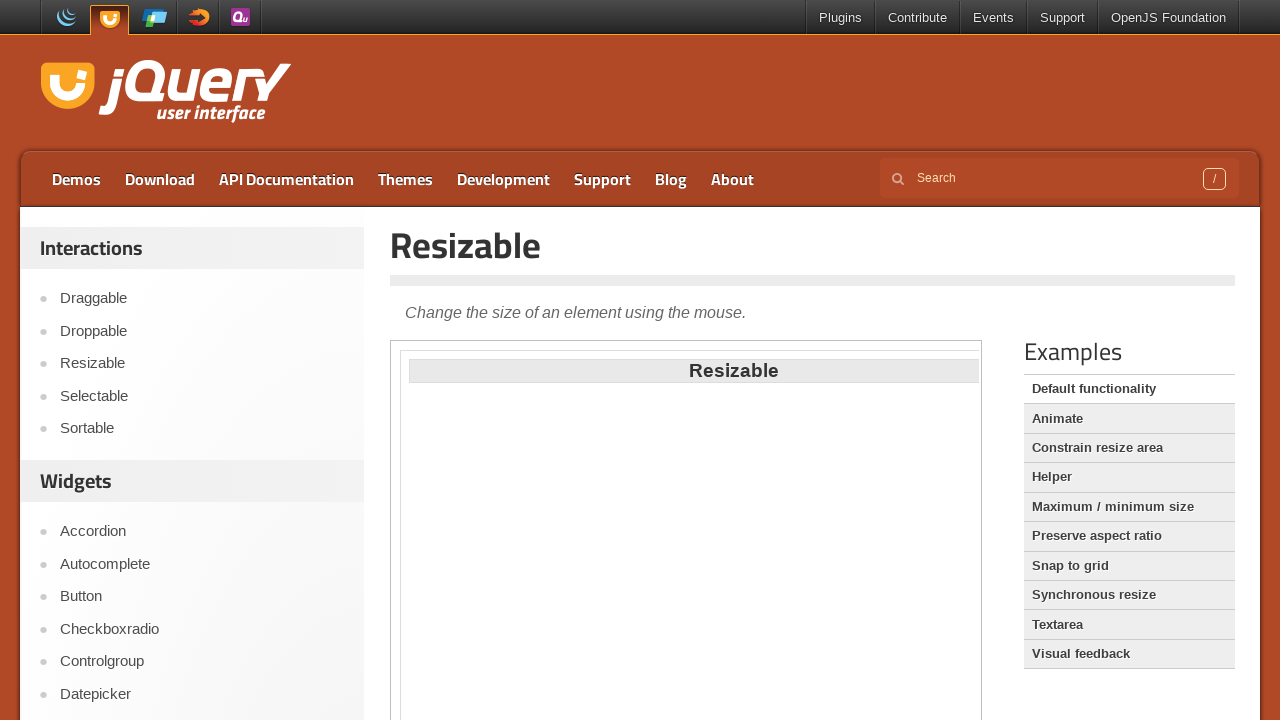